Tests adding todo items by filling the input and pressing Enter, verifying items appear in the list

Starting URL: https://demo.playwright.dev/todomvc

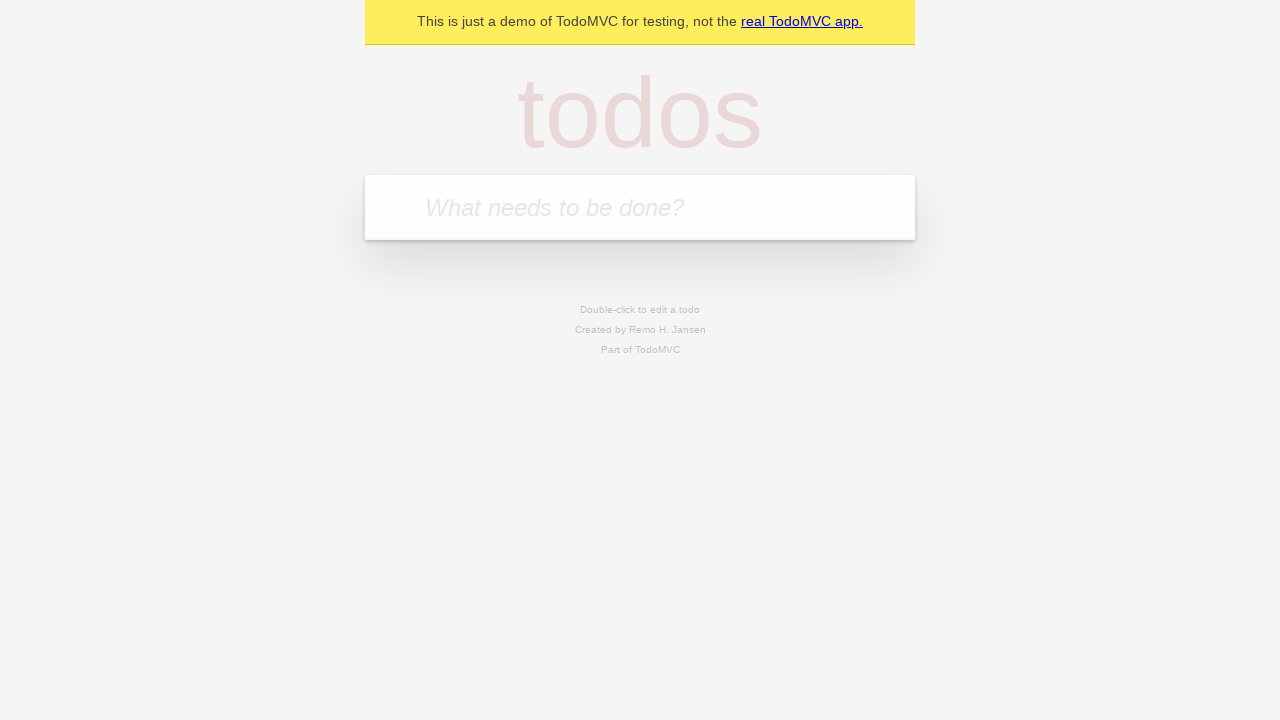

Filled input field with first todo item 'buy some cheese' on internal:attr=[placeholder="What needs to be done?"i]
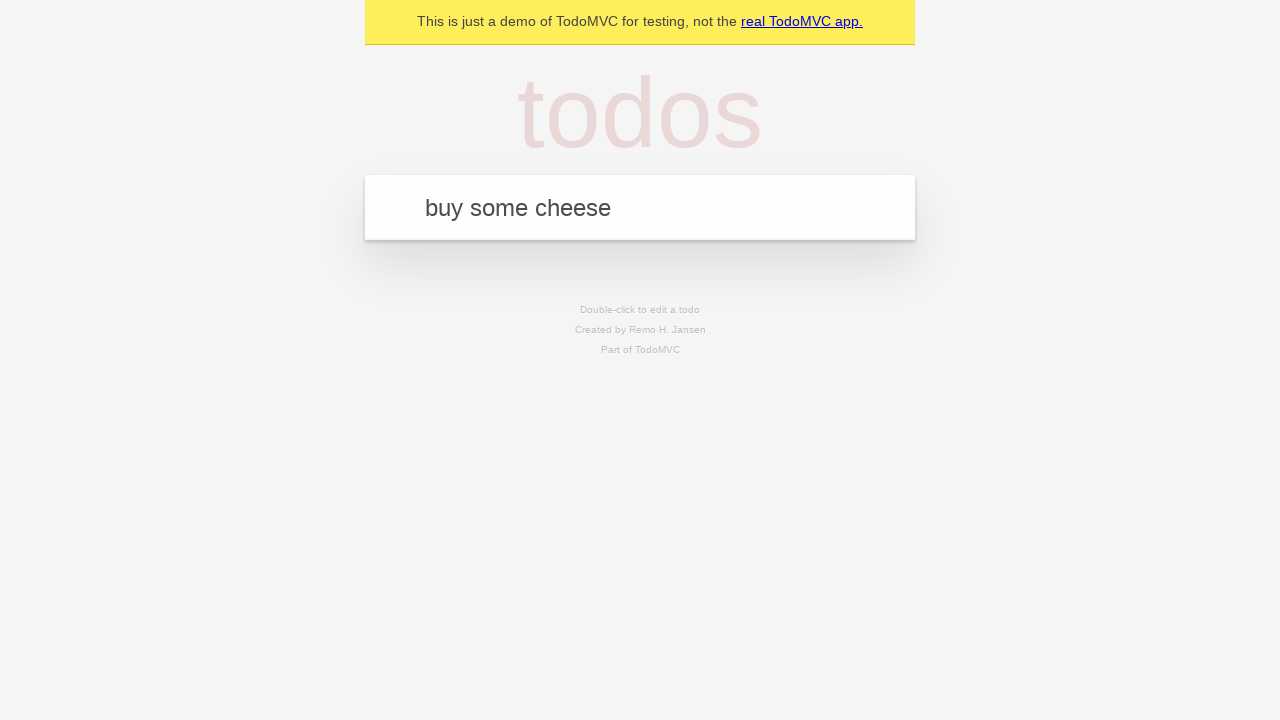

Pressed Enter to add first todo item on internal:attr=[placeholder="What needs to be done?"i]
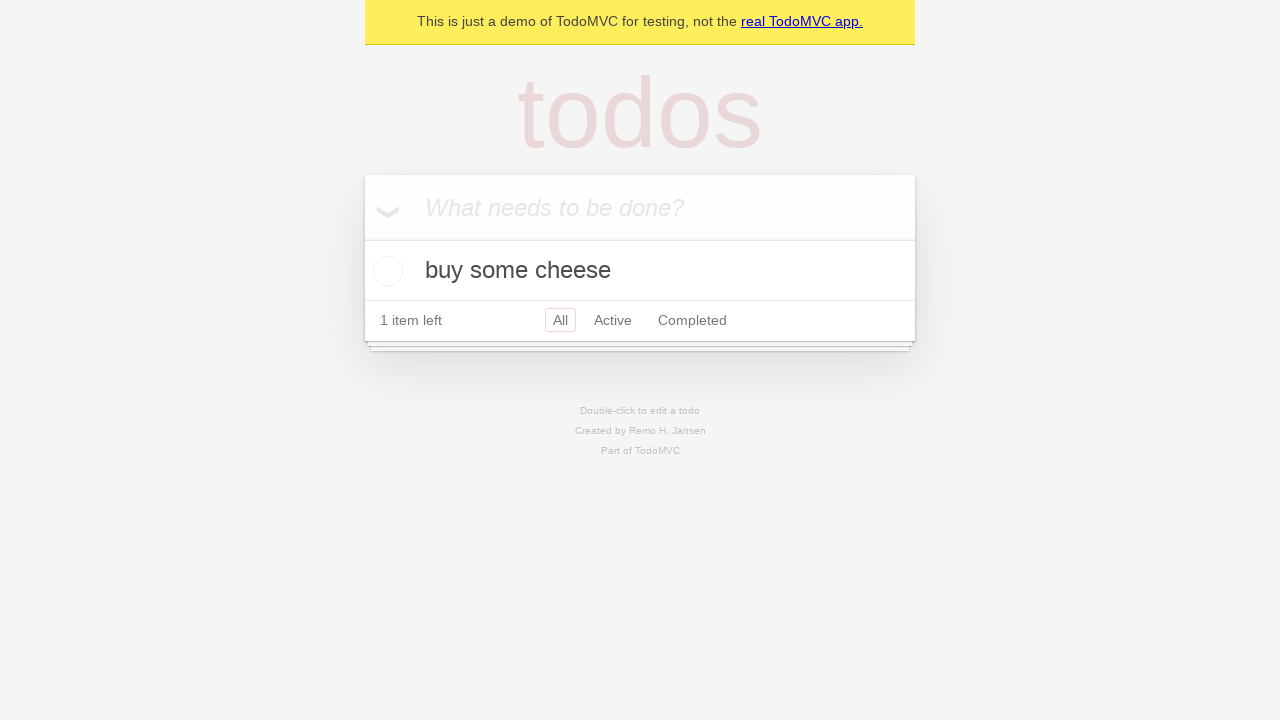

First todo item appeared in the list
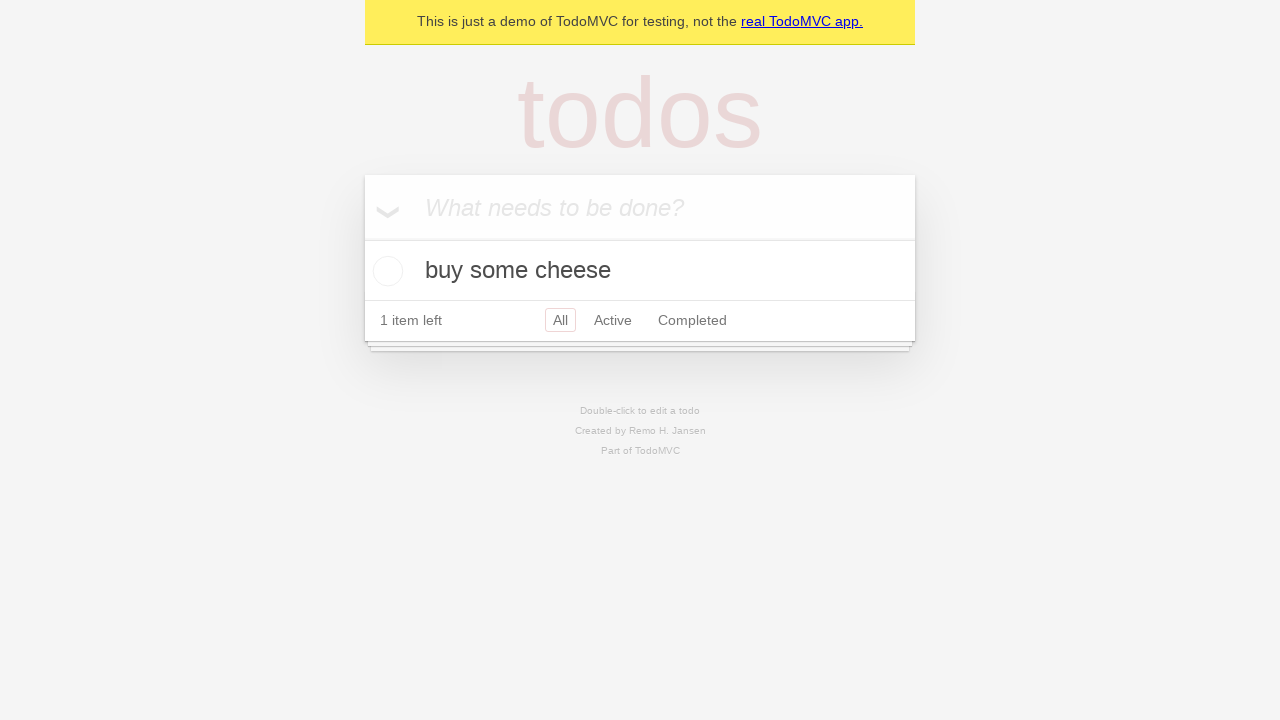

Filled input field with second todo item 'feed the cat' on internal:attr=[placeholder="What needs to be done?"i]
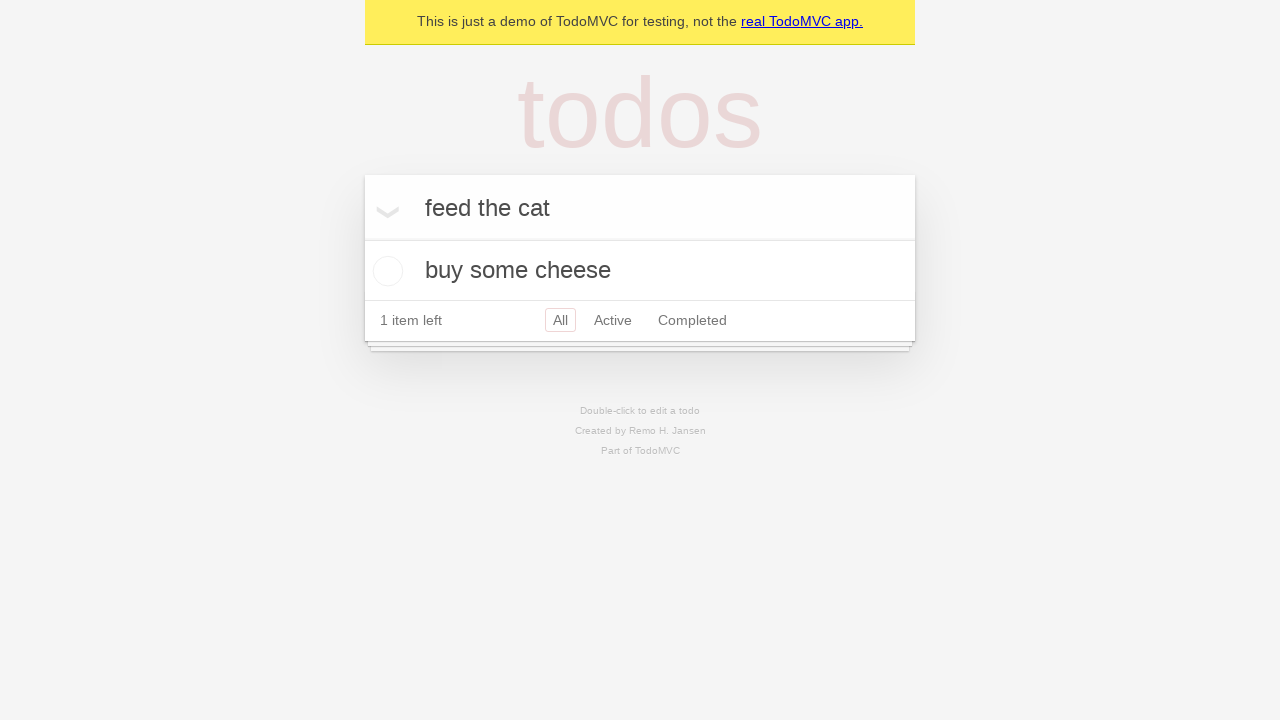

Pressed Enter to add second todo item on internal:attr=[placeholder="What needs to be done?"i]
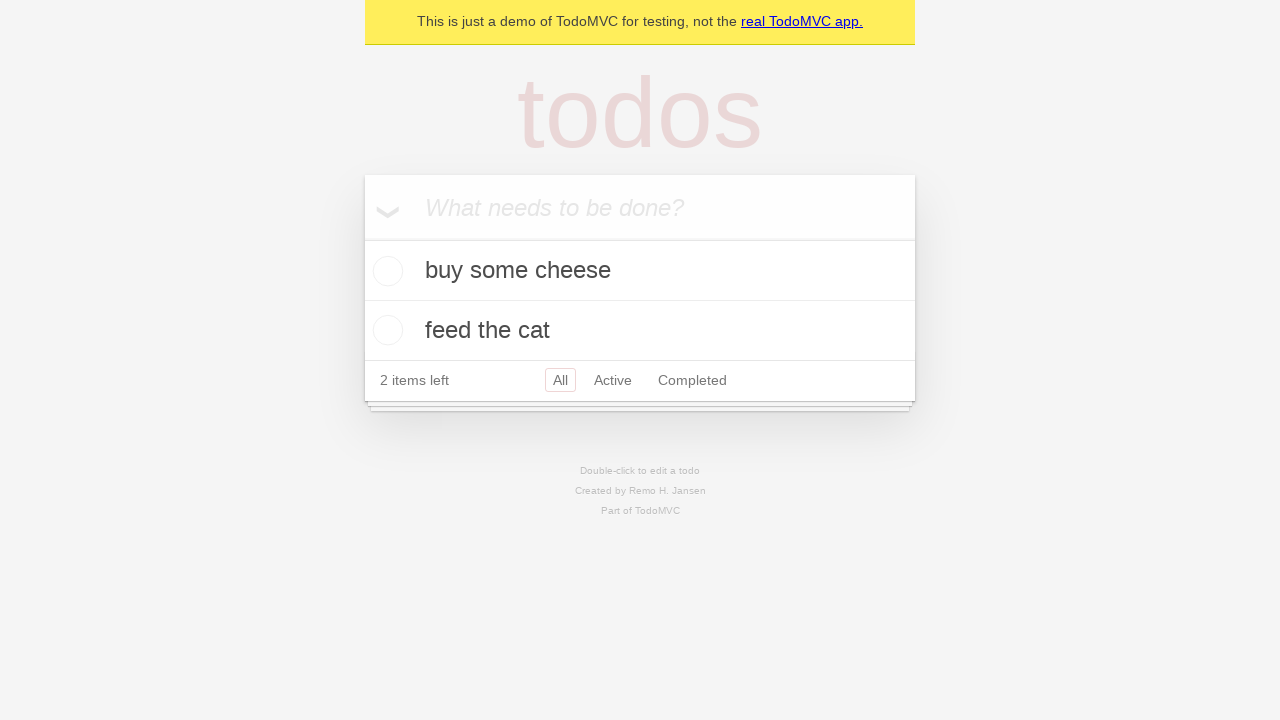

Second todo item appeared in the list
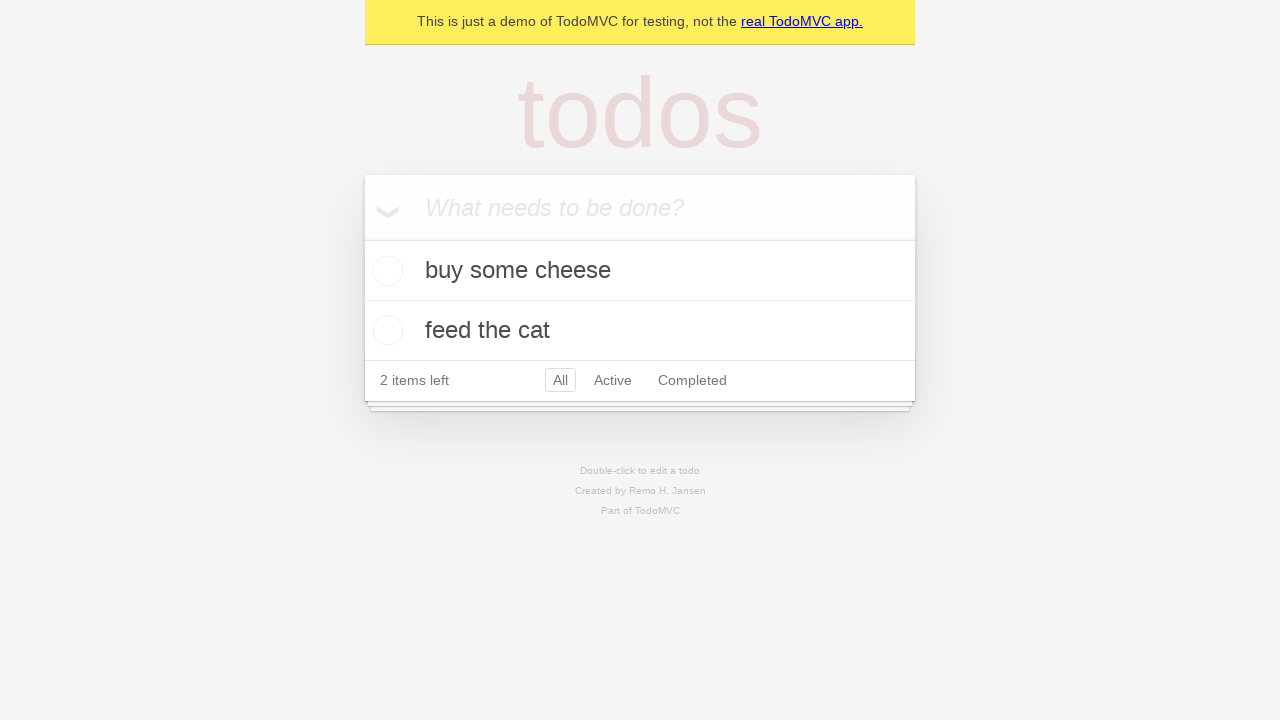

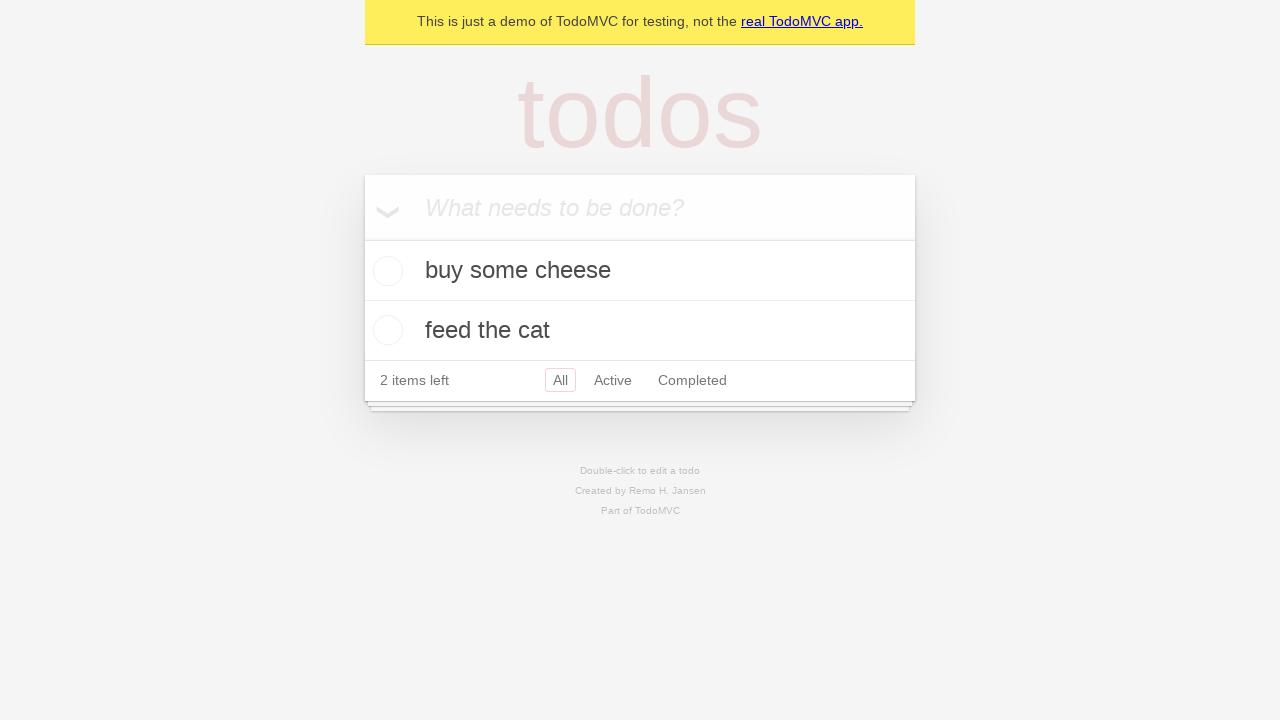